Tests the Rahul Shetty Academy practice page by clicking the hide textbox button to verify element visibility changes, scrolling down the page, and switching to an iframe to verify text content.

Starting URL: https://rahulshettyacademy.com/AutomationPractice/

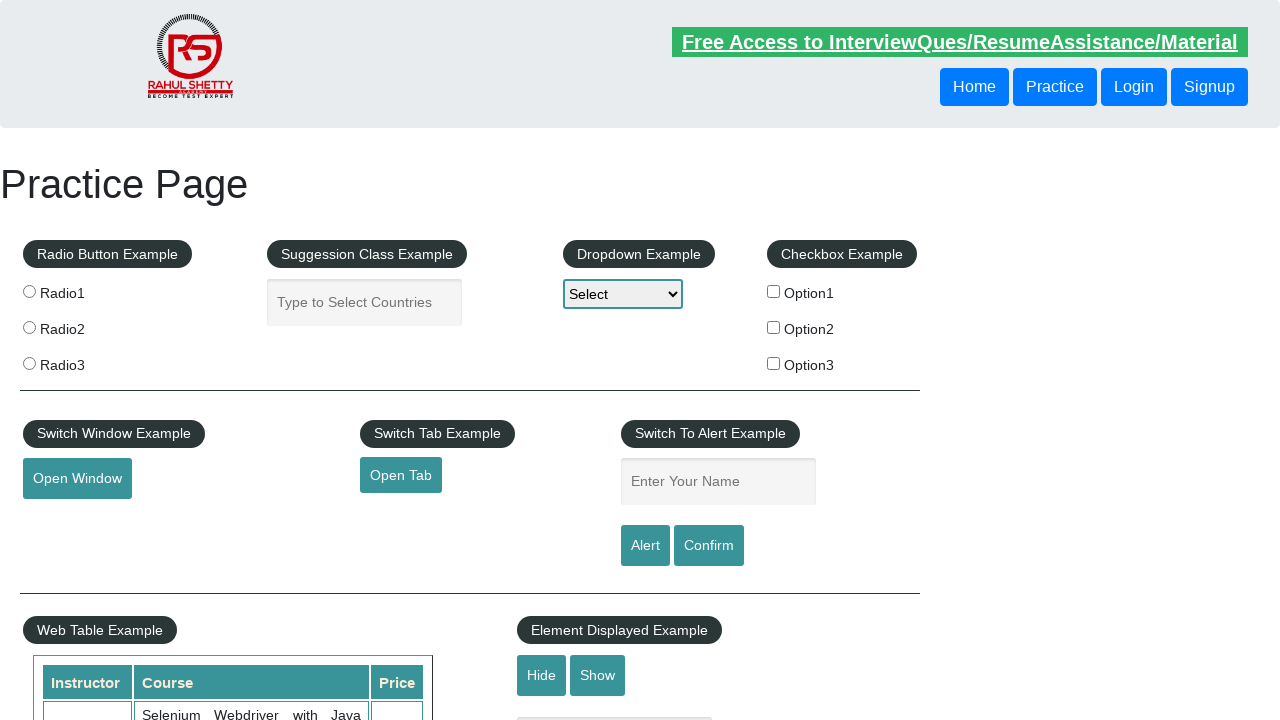

Clicked the hide textbox button at (542, 675) on #hide-textbox
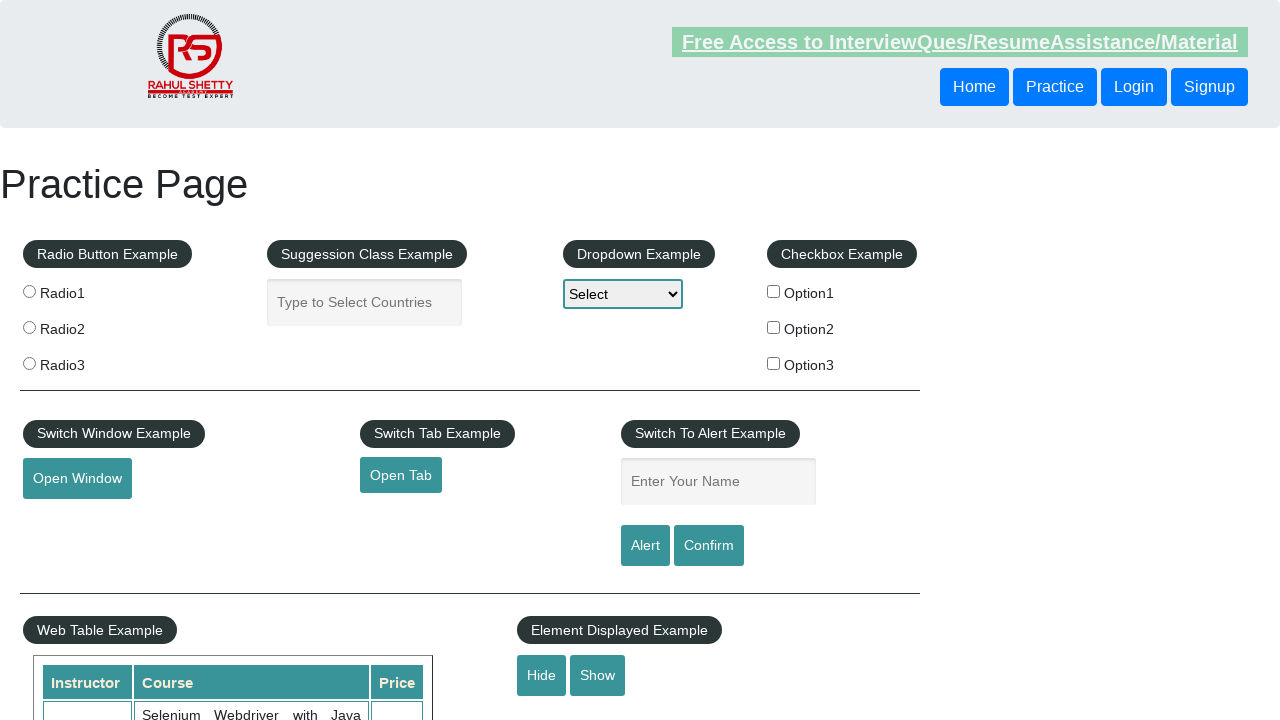

Verified text input visibility: False
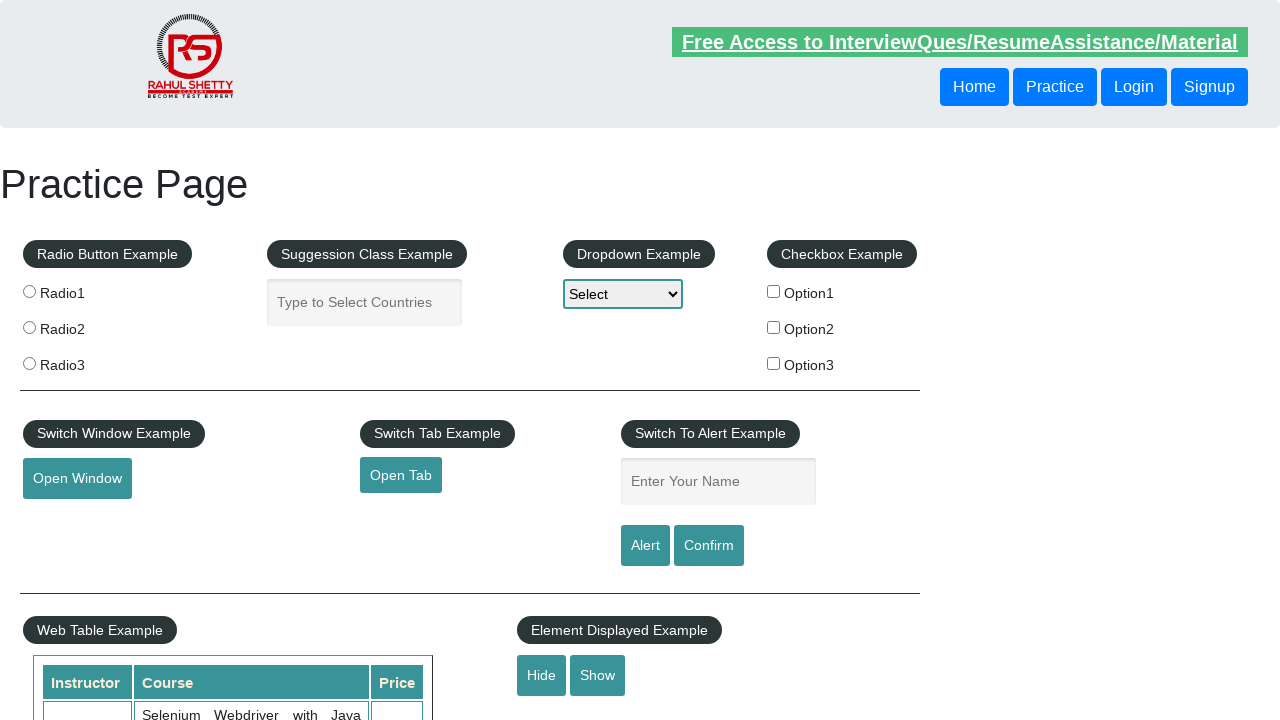

Scrolled down the page by 1000 pixels
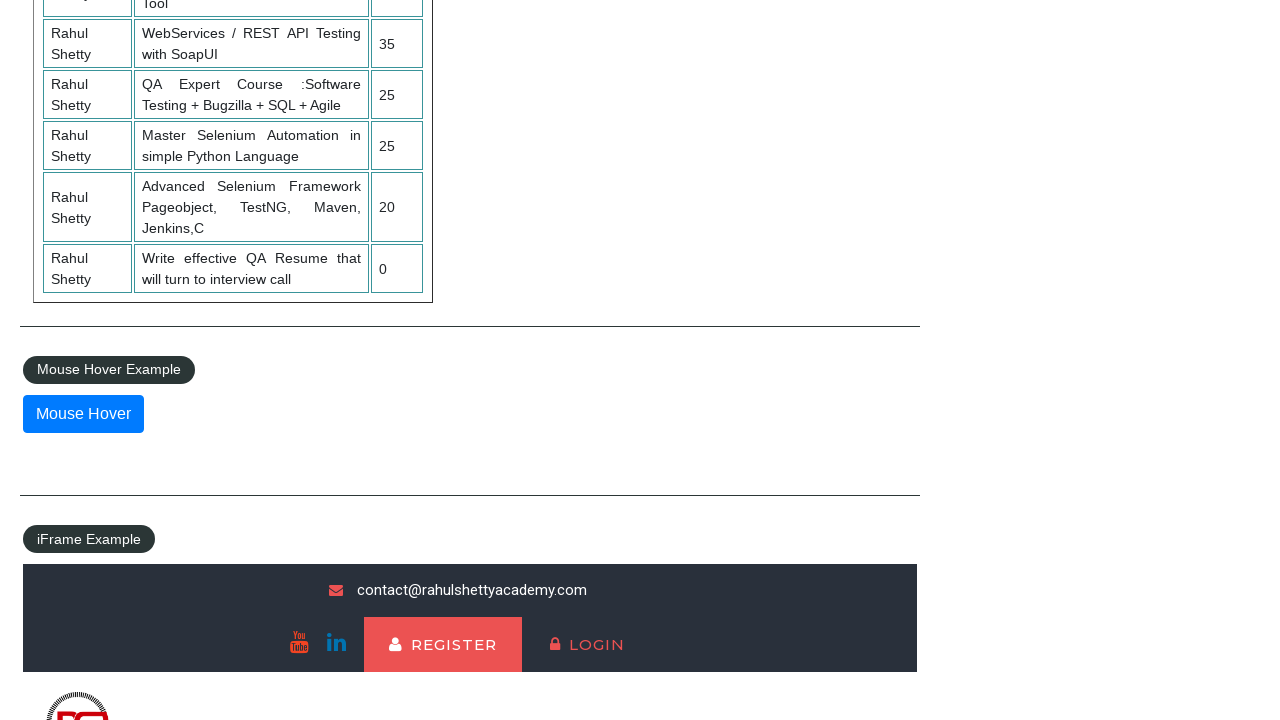

Extracted text from iframe:  Learn Earn & Shine
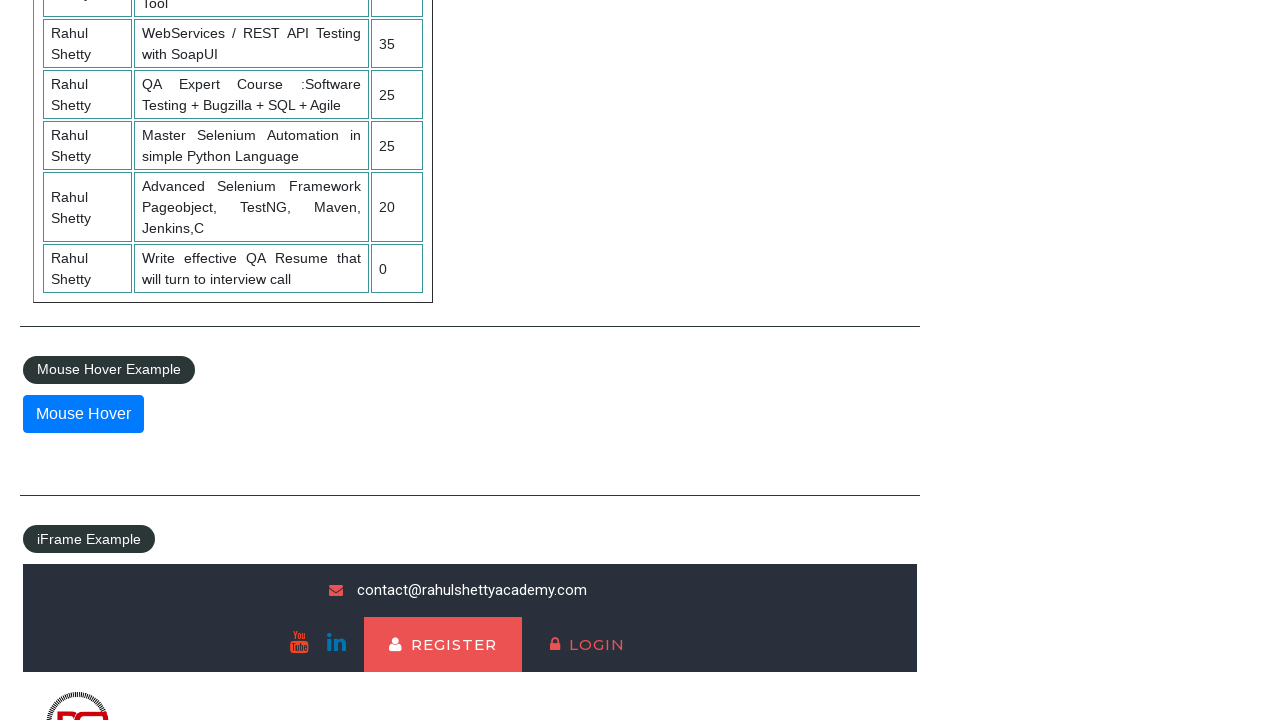

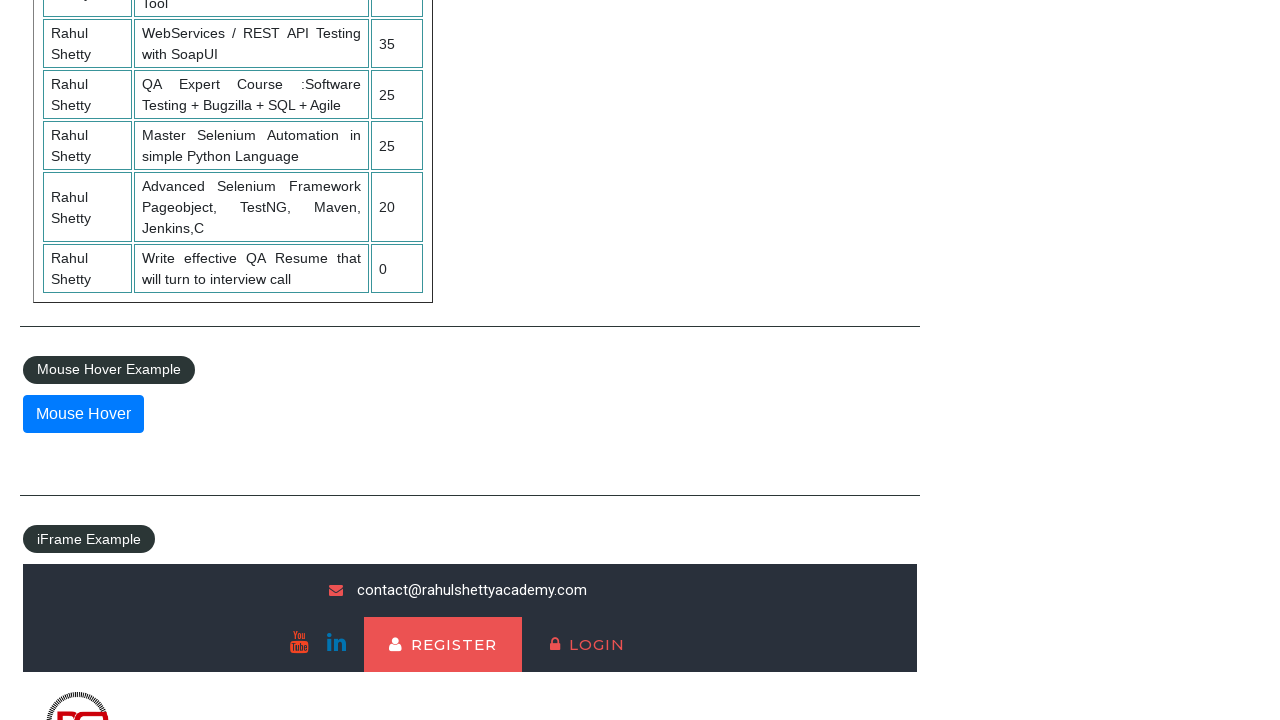